Tests opting out of A/B tests by adding an opt-out cookie before navigating to the A/B test page.

Starting URL: http://the-internet.herokuapp.com

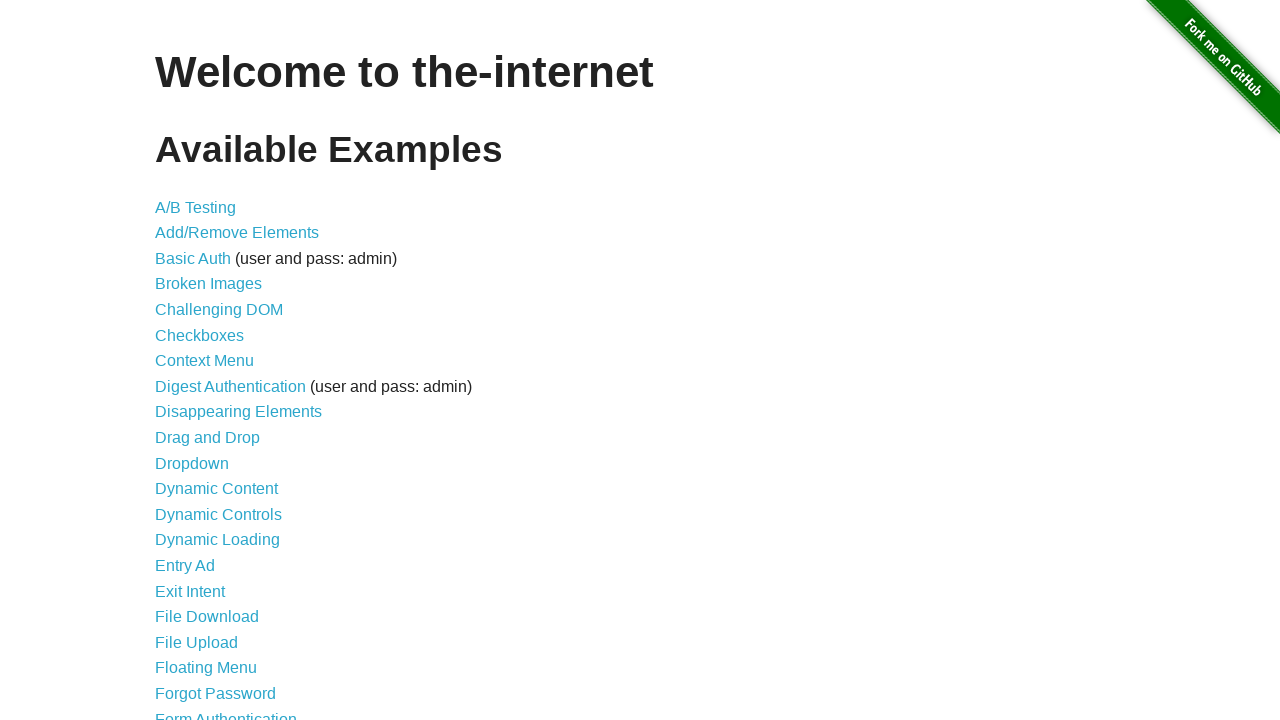

Added optimizelyOptOut cookie to opt out of A/B tests
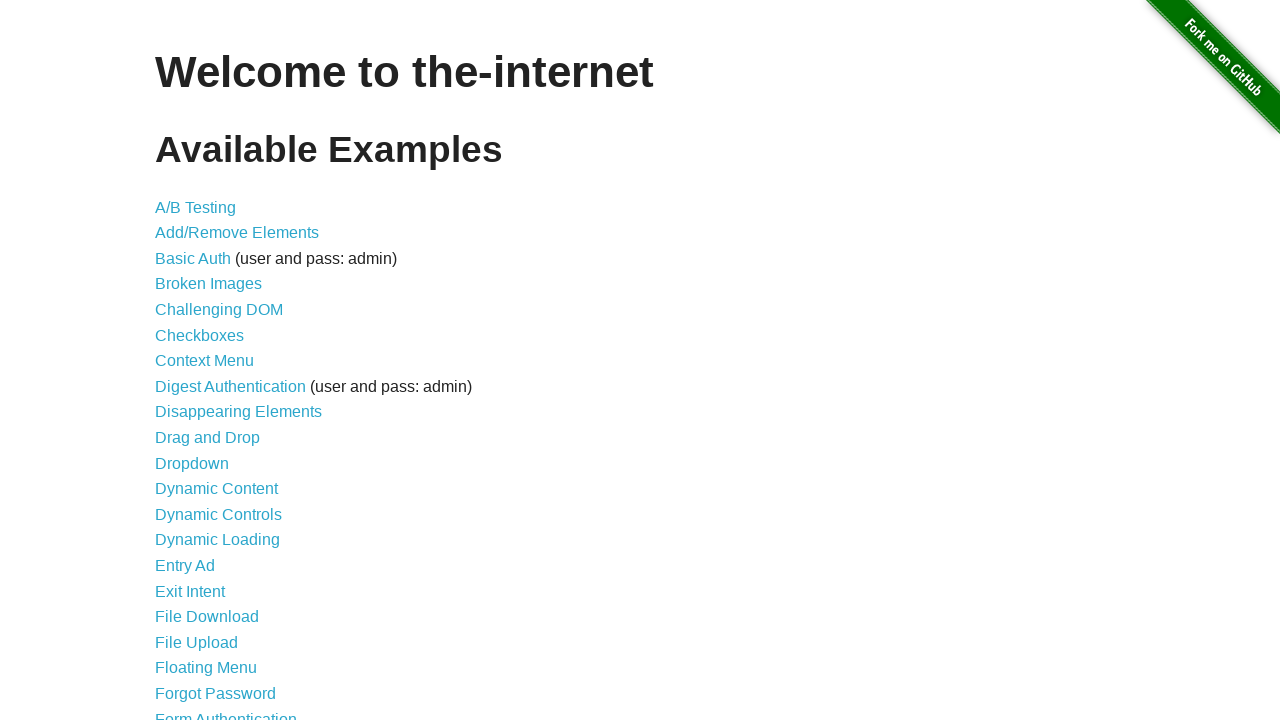

Navigated to A/B test page
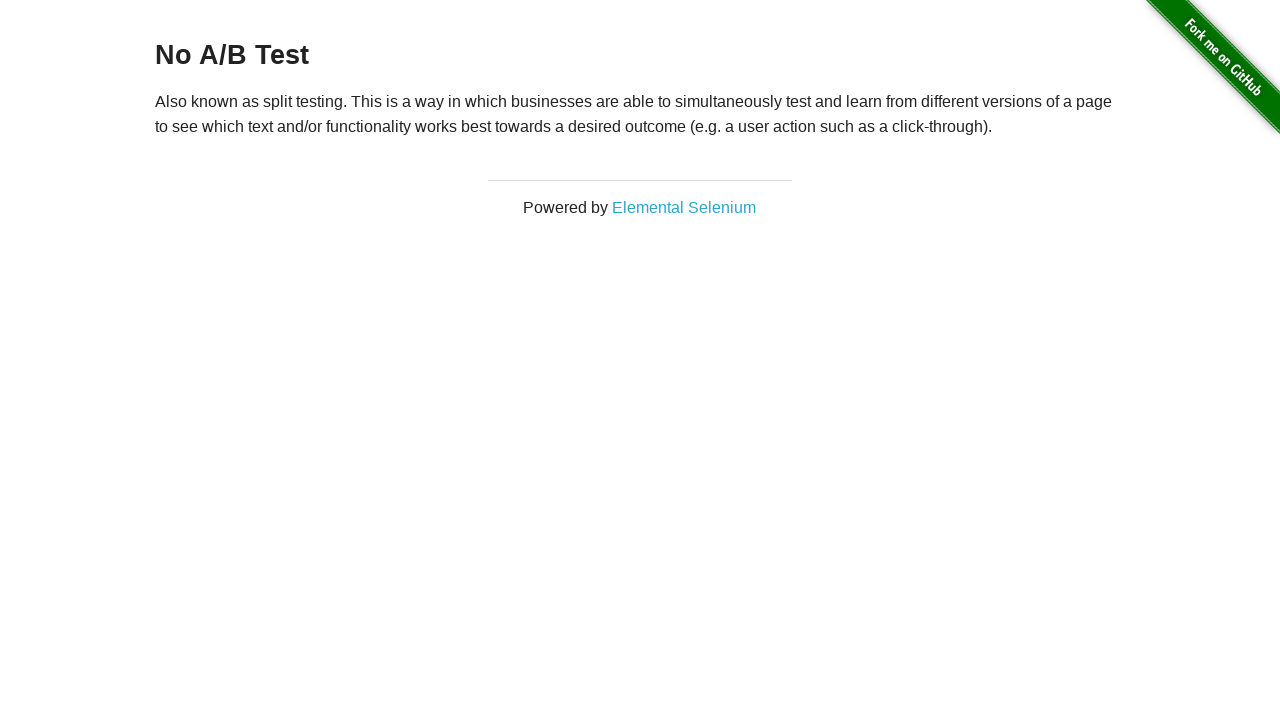

Waited for h3 heading to load
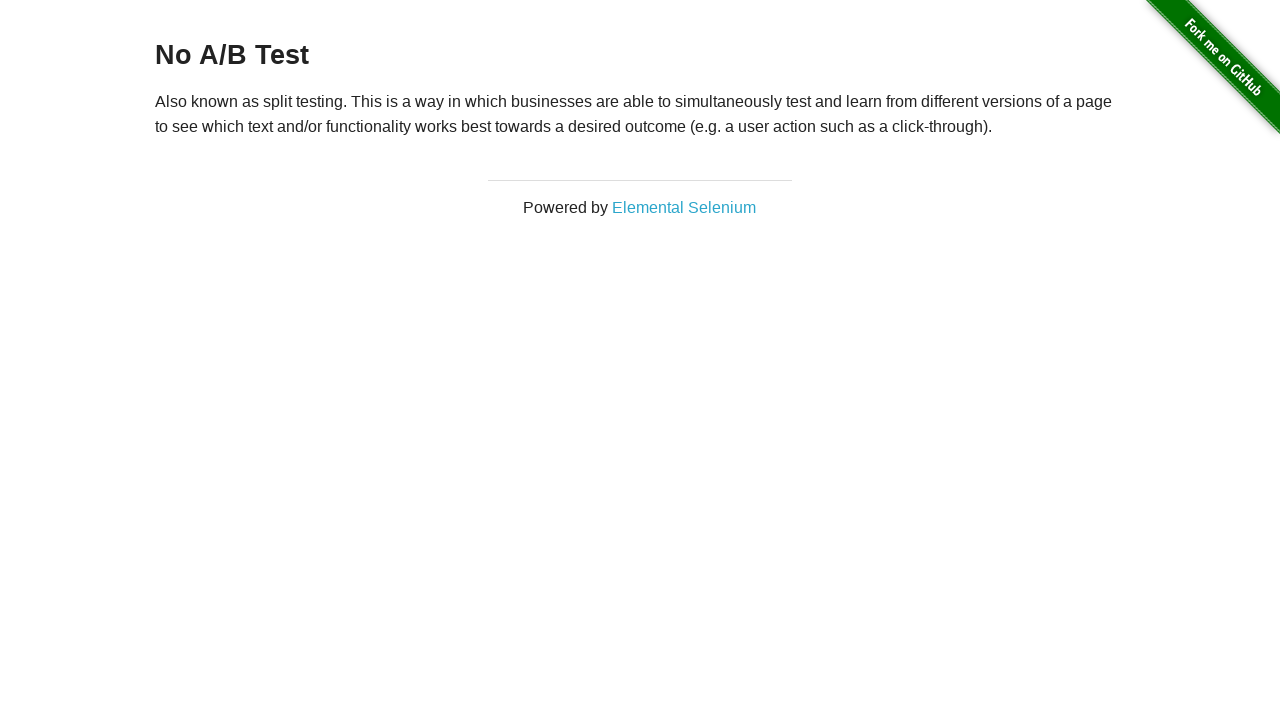

Retrieved heading text: 'No A/B Test'
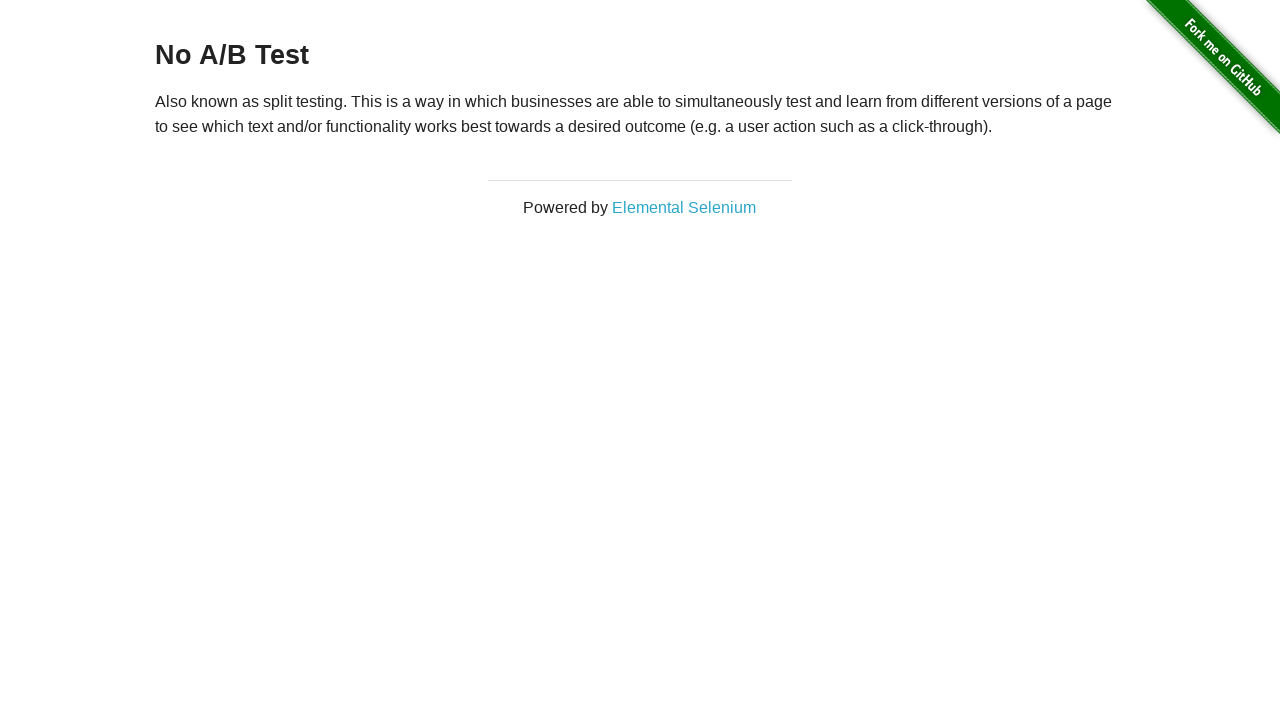

Verified that opt-out cookie prevents A/B test assignment (heading shows 'No A/B Test')
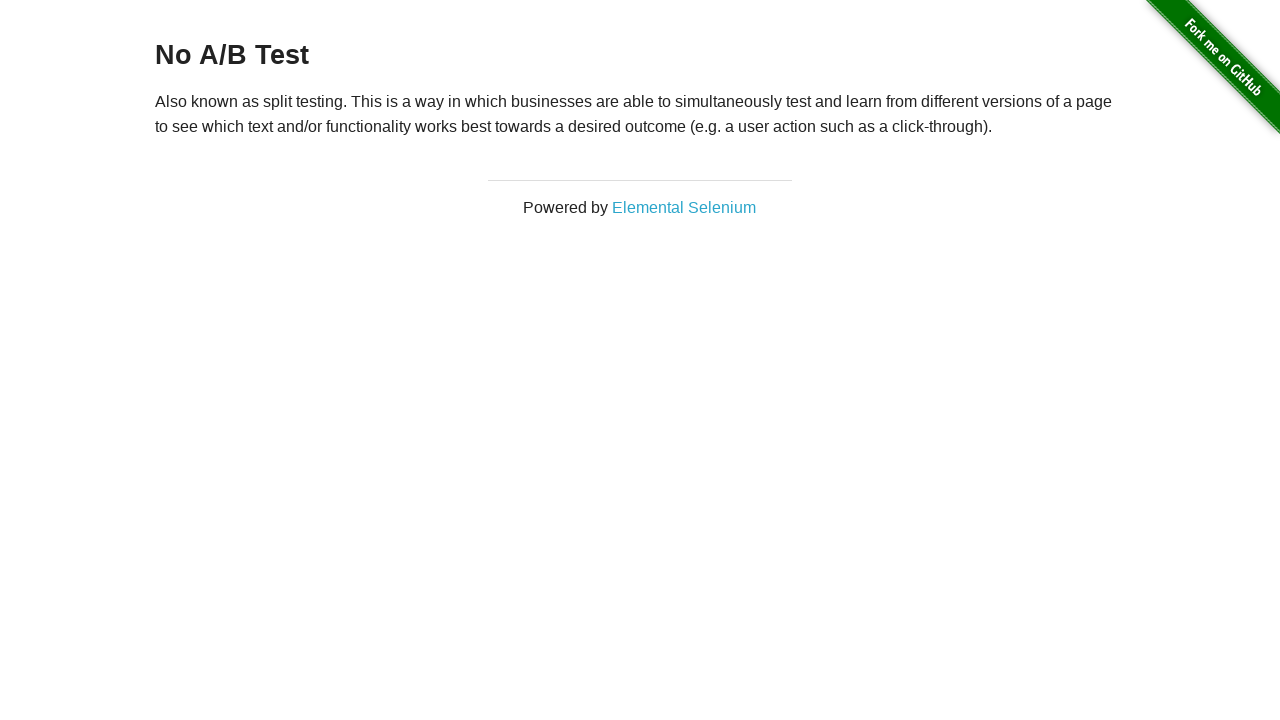

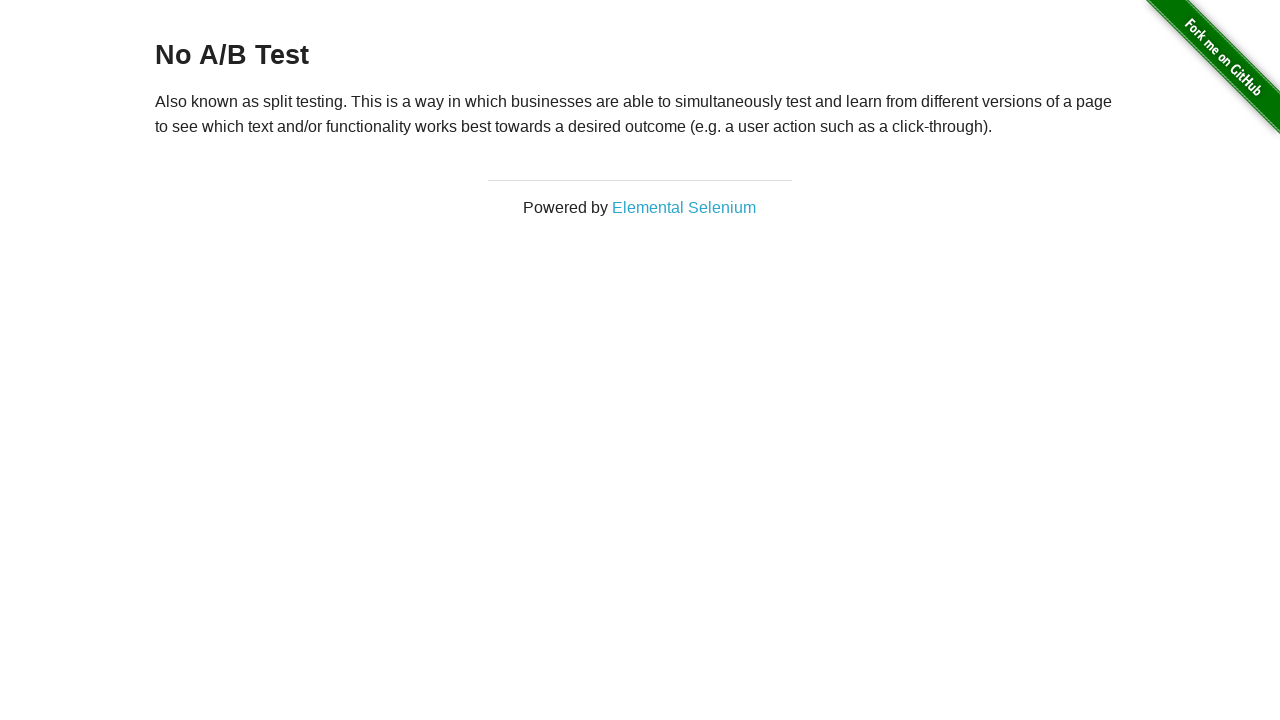